Navigates to the contact section and verifies the "how did you hear about us" dropdown is present and interactable

Starting URL: https://www.alvarezandmarsal.com/#block-connect-with-us

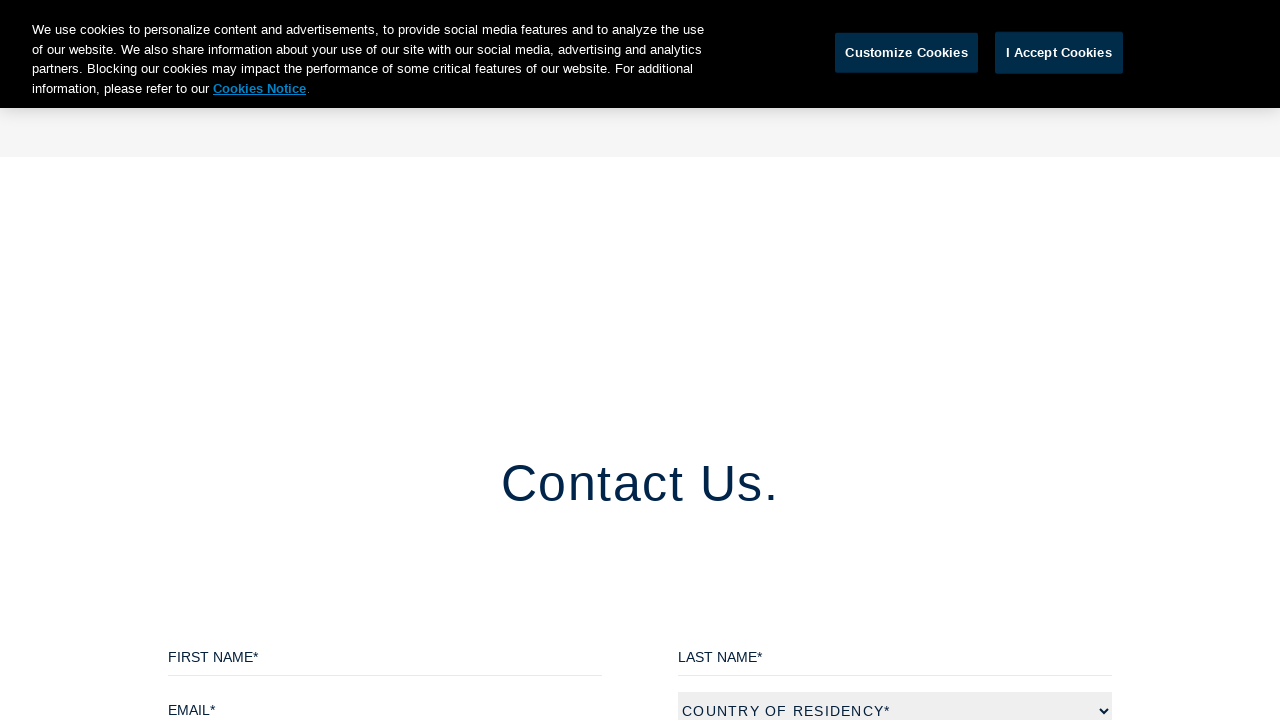

Waited for 'How did you hear about us' dropdown to be present
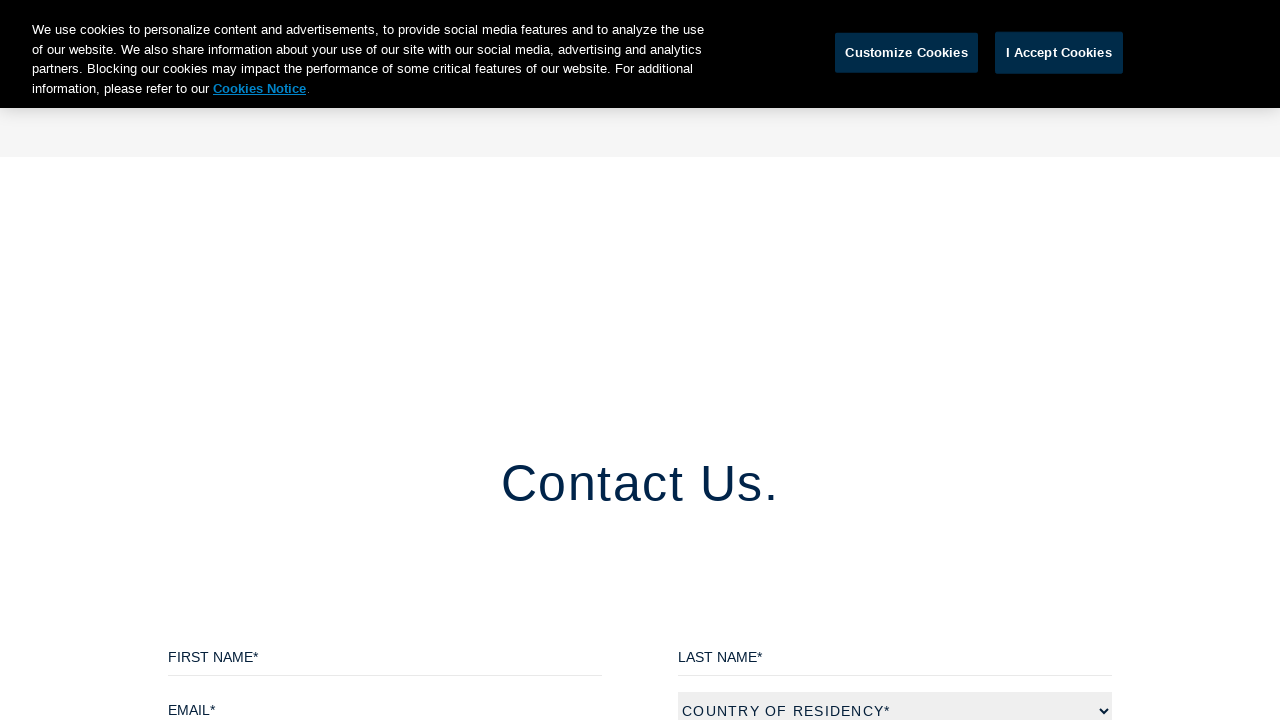

Clicked 'How did you hear about us' dropdown to verify it is interactable at (895, 360) on select#edit-how-did-you-hear-about-us-c
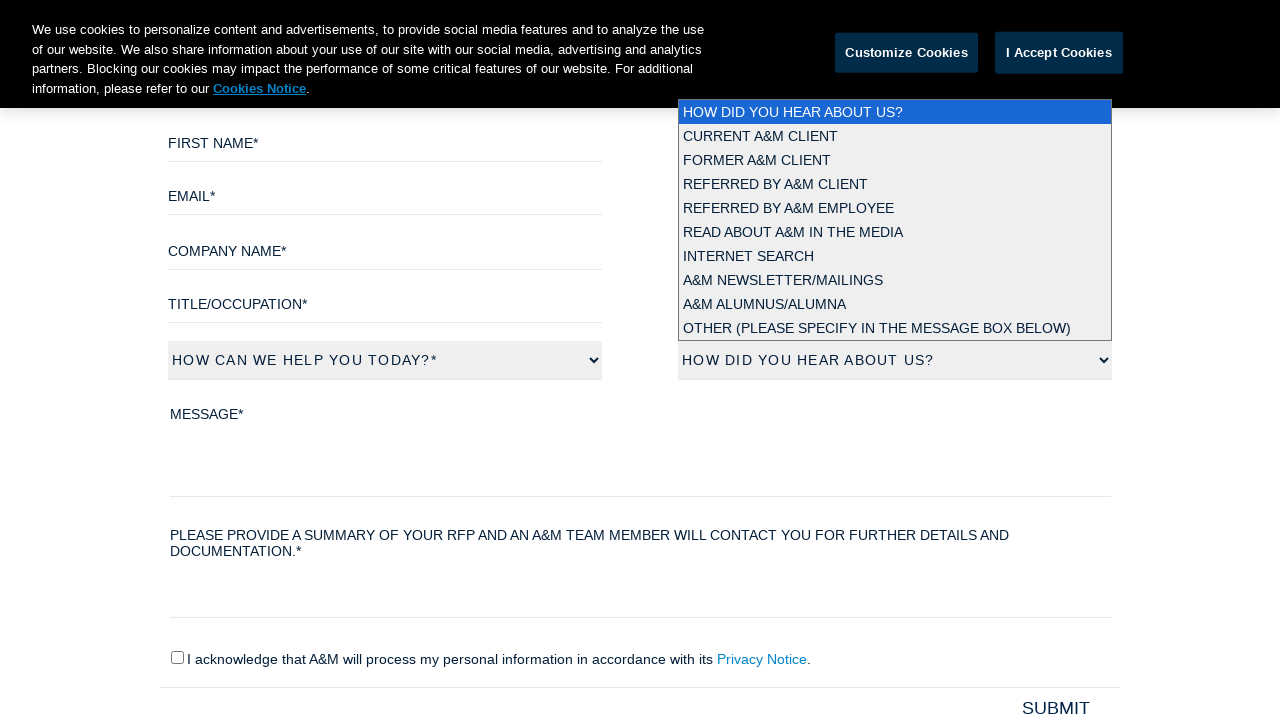

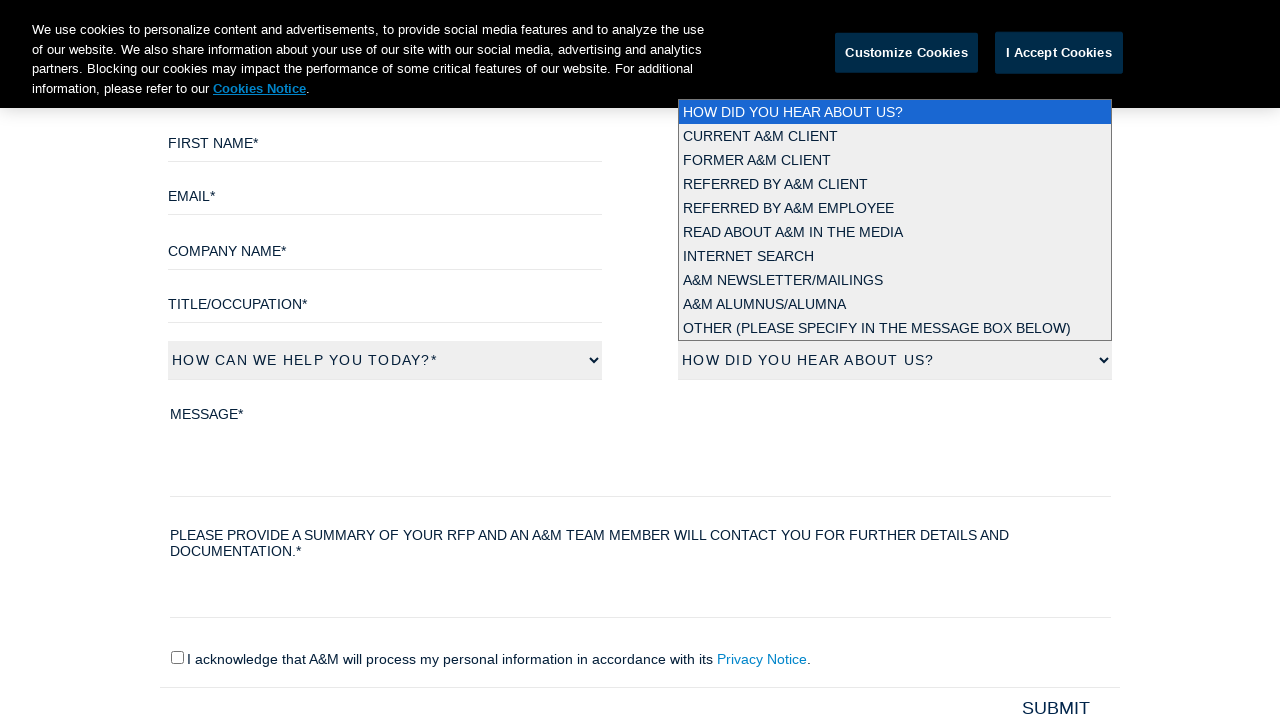